Tests drag-and-drop functionality by dragging element A to element B on a demo page

Starting URL: https://crossbrowsertesting.github.io/drag-and-drop

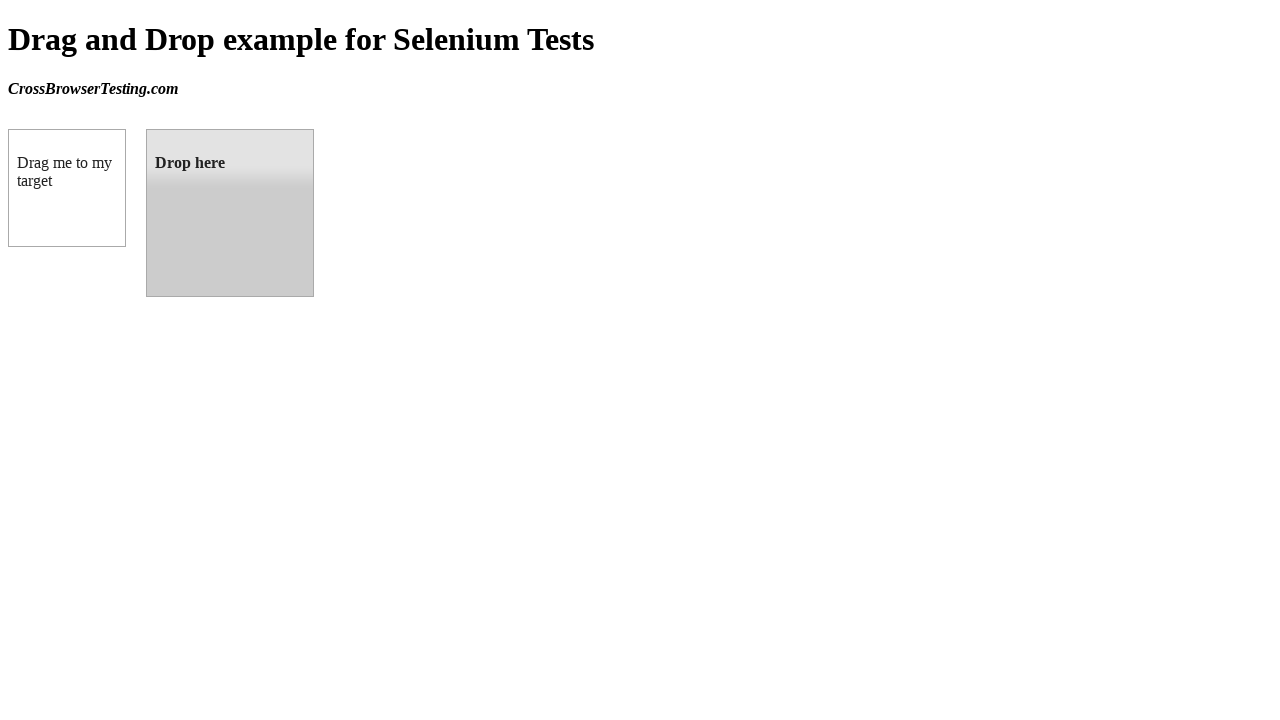

Waited for draggable element to load
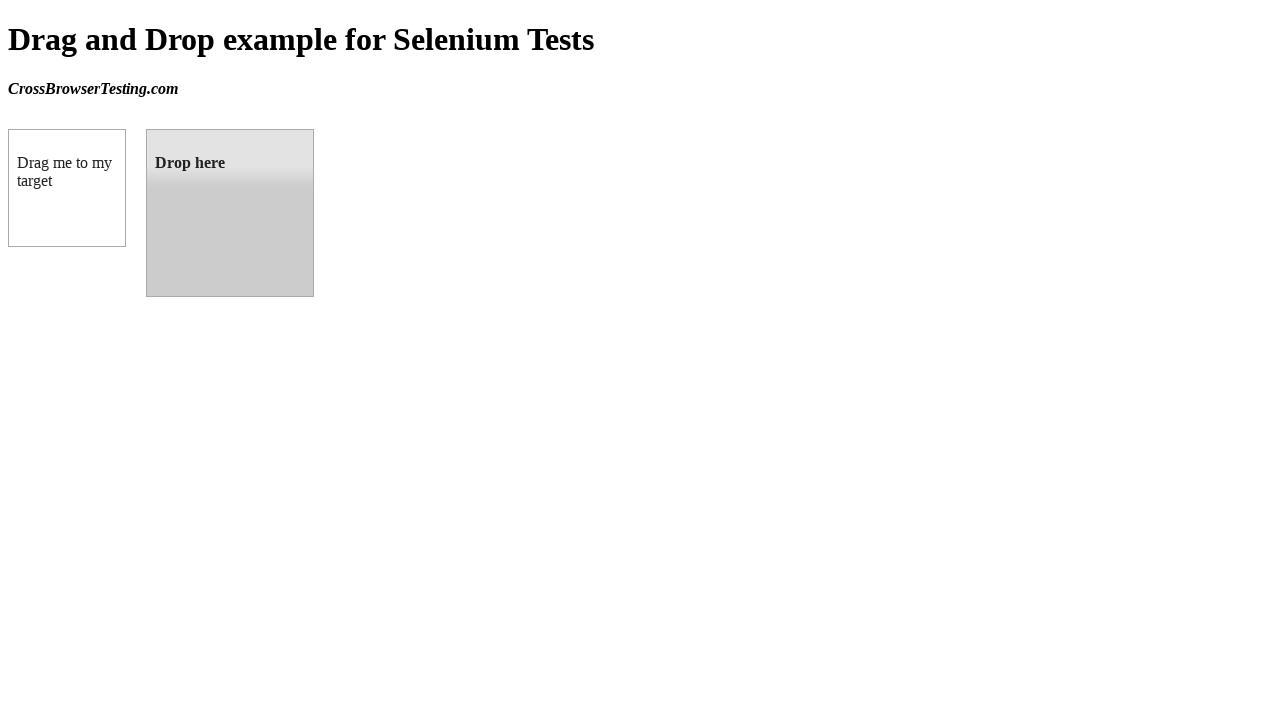

Located source element (box A)
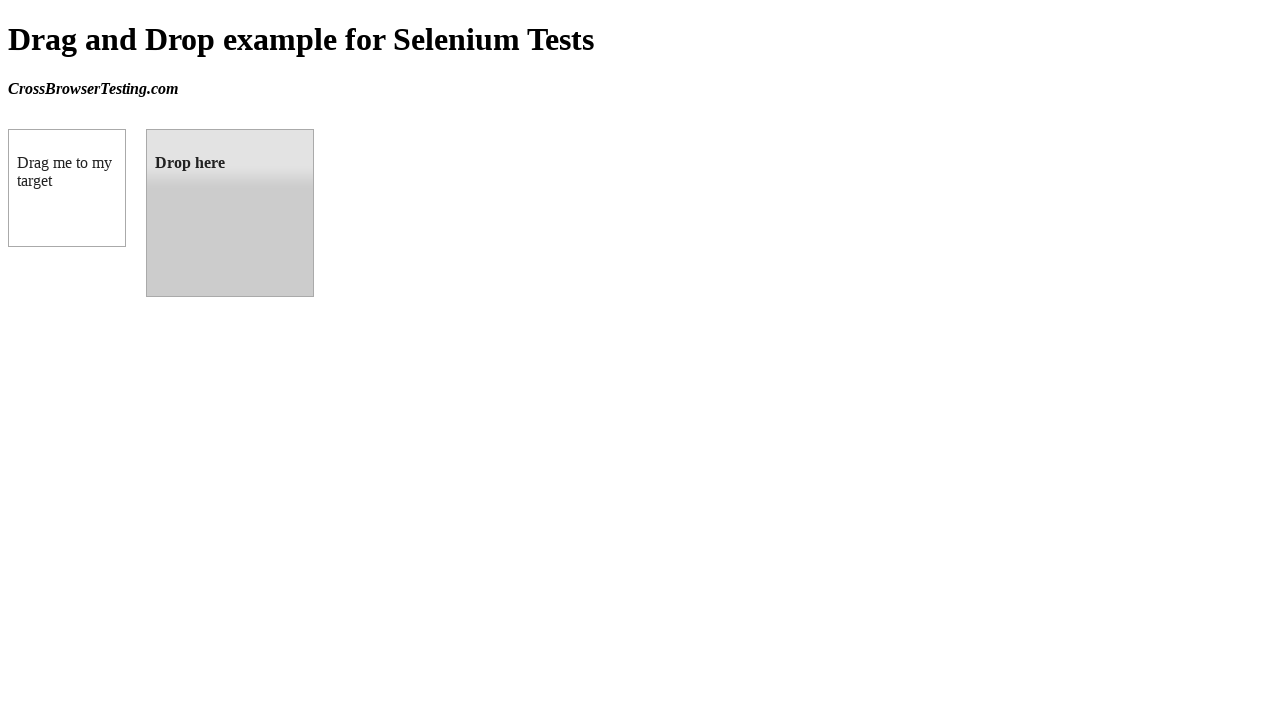

Located target element (box B)
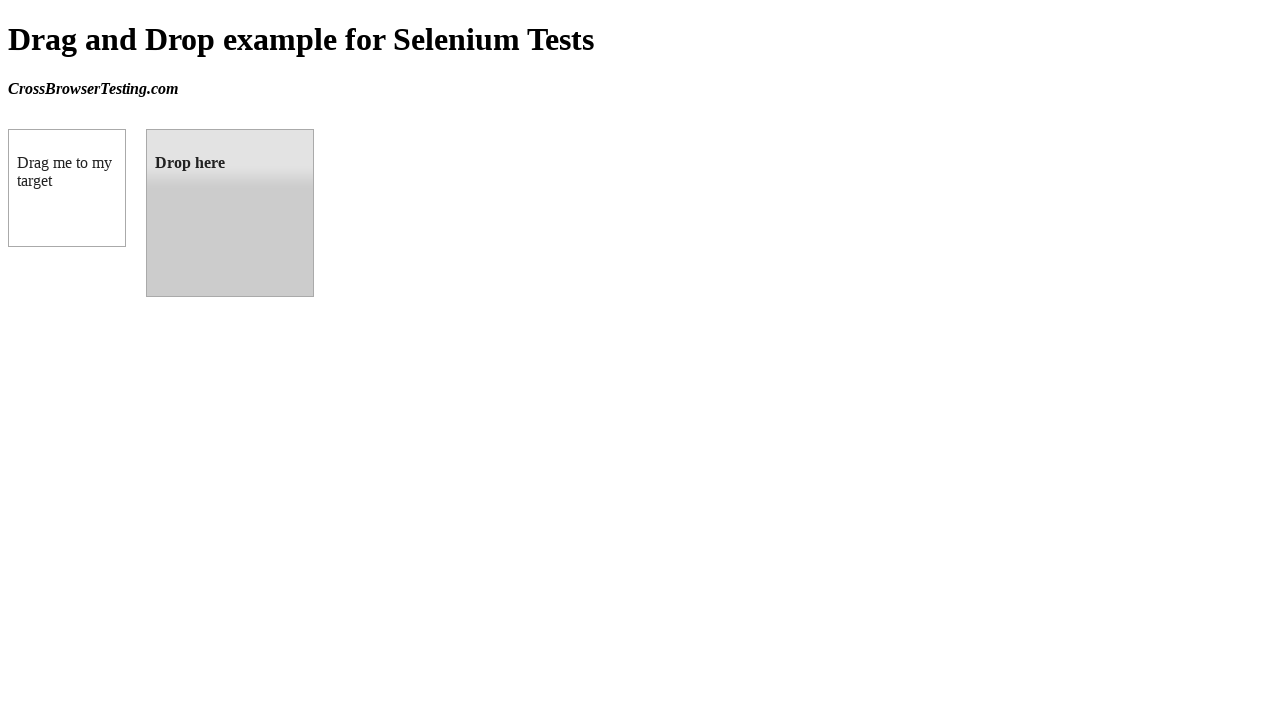

Dragged element A to element B at (230, 213)
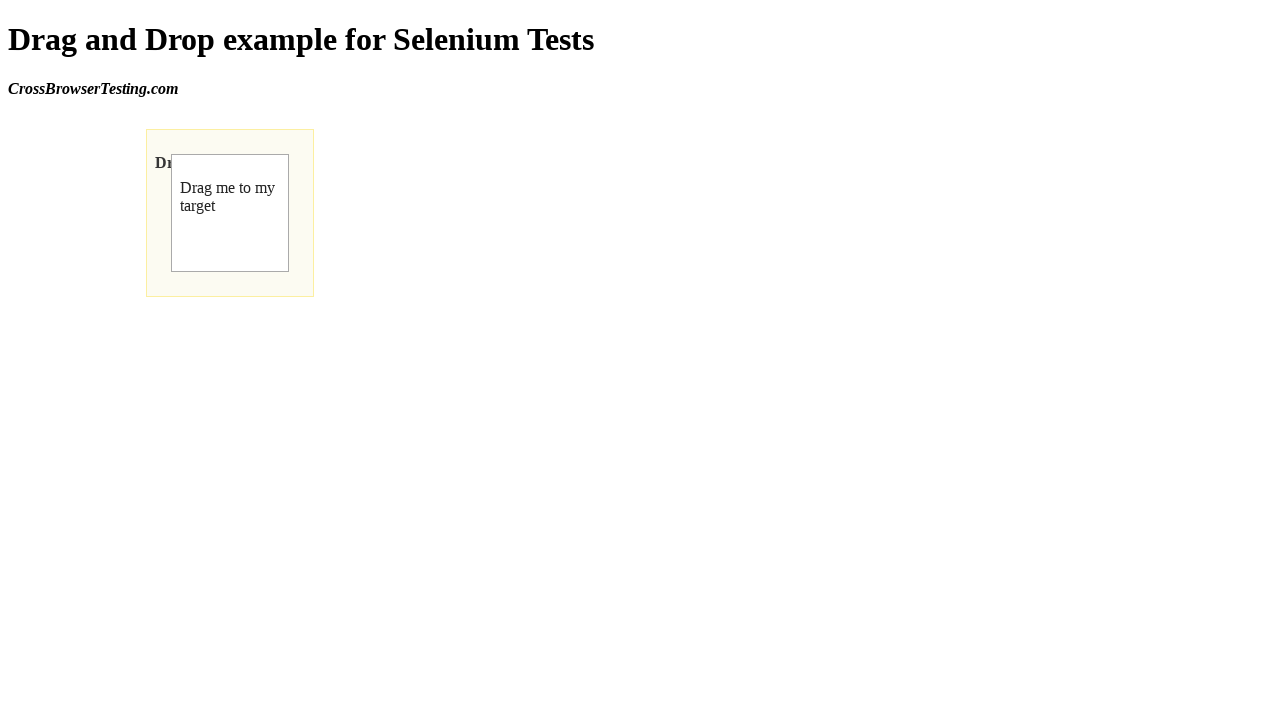

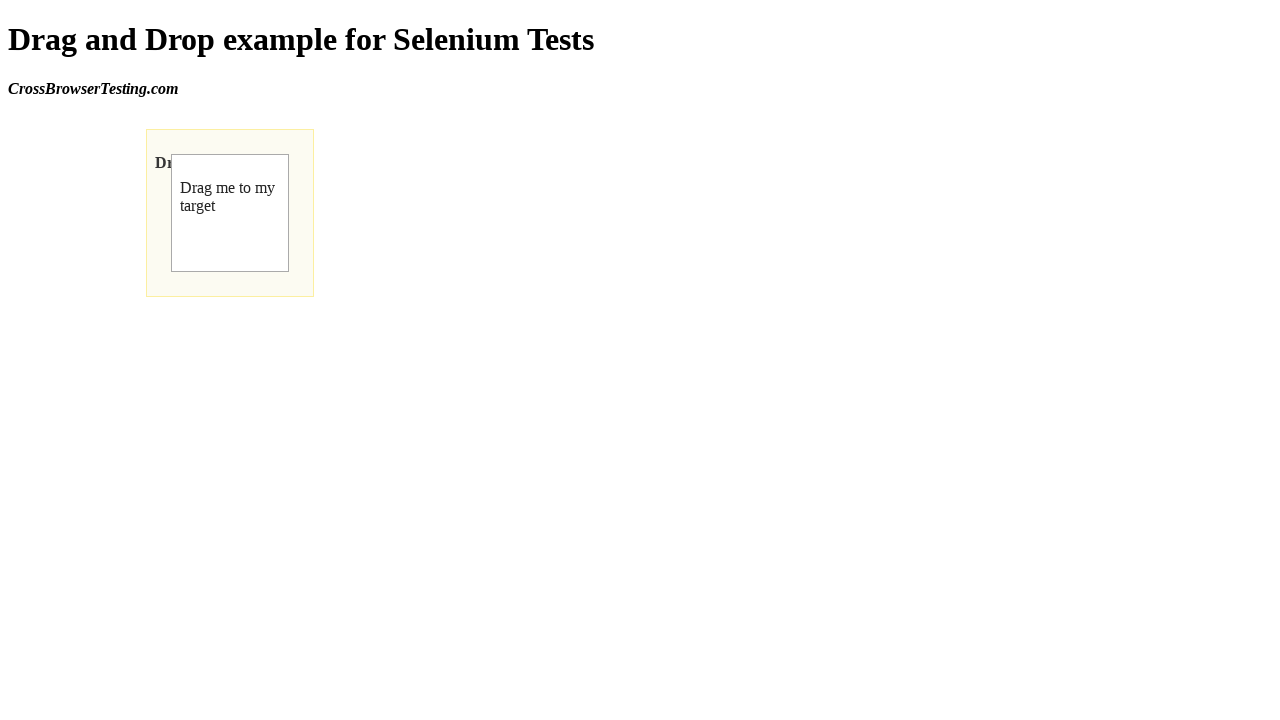